Tests date picker functionality by clearing the existing date and entering a new date that is 10 days in the future

Starting URL: https://demoqa.com/date-picker

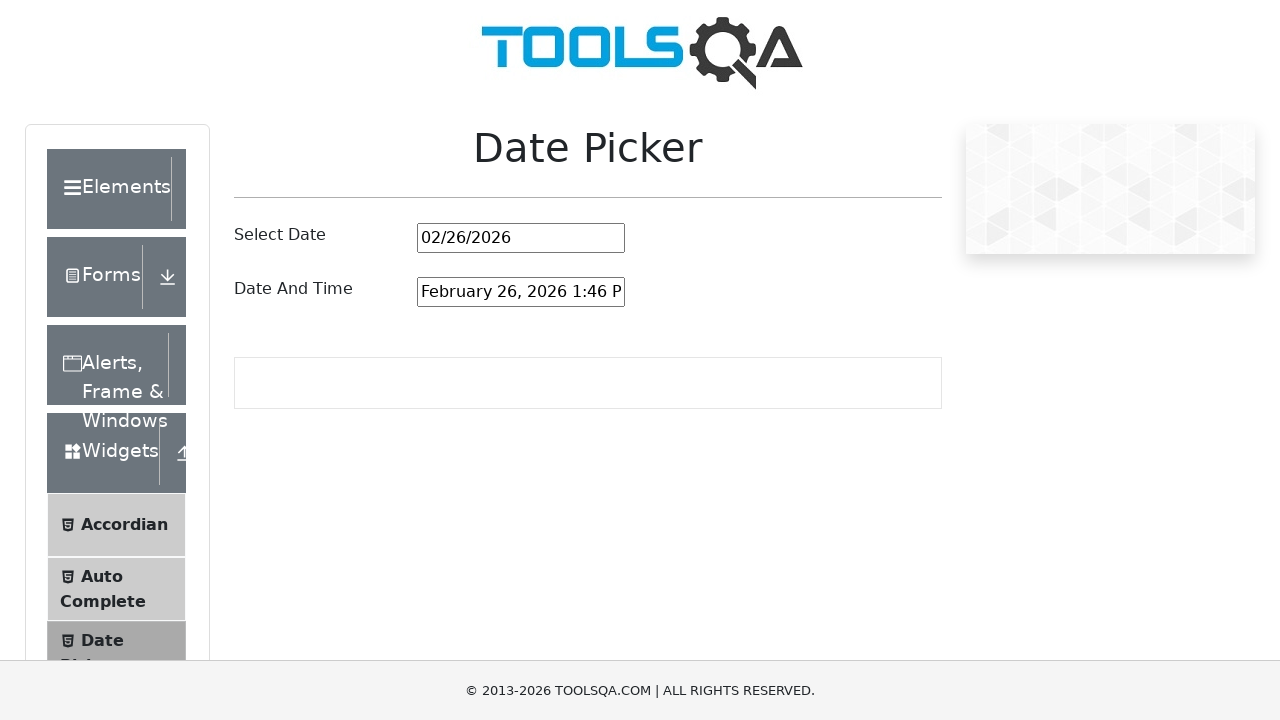

Clicked on the date picker input field at (521, 238) on input#datePickerMonthYearInput
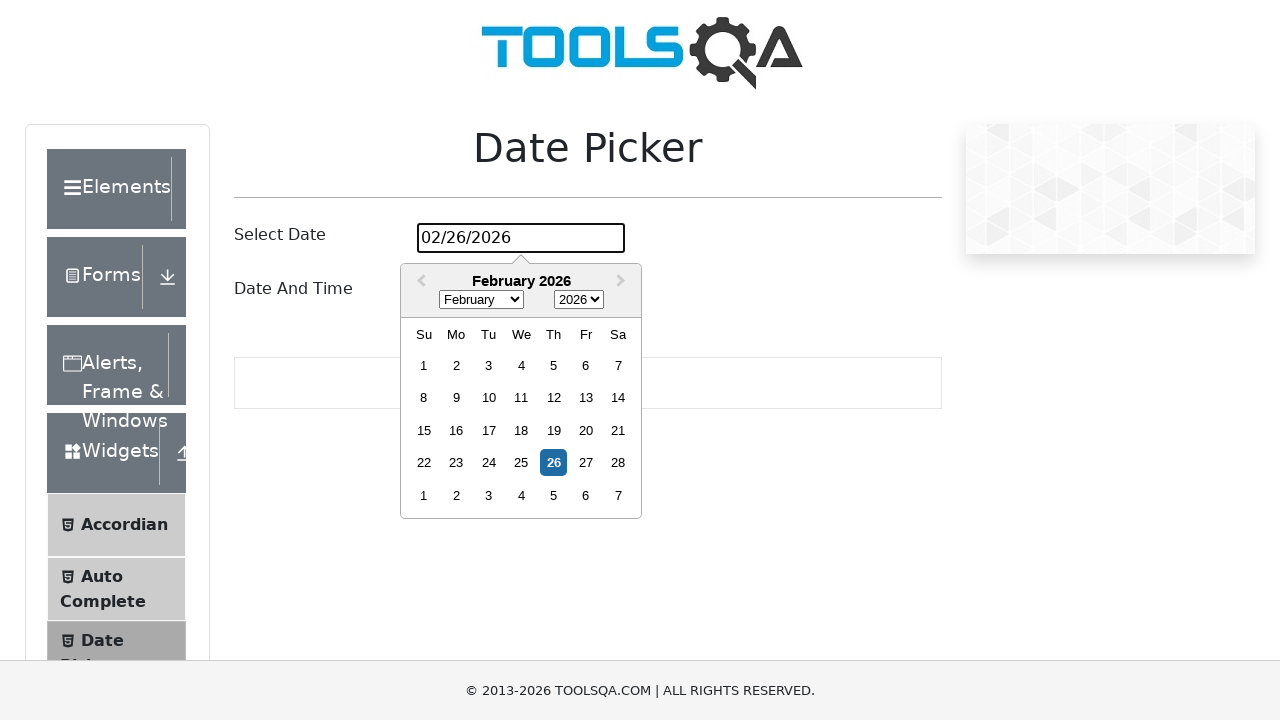

Selected all text in the date input field
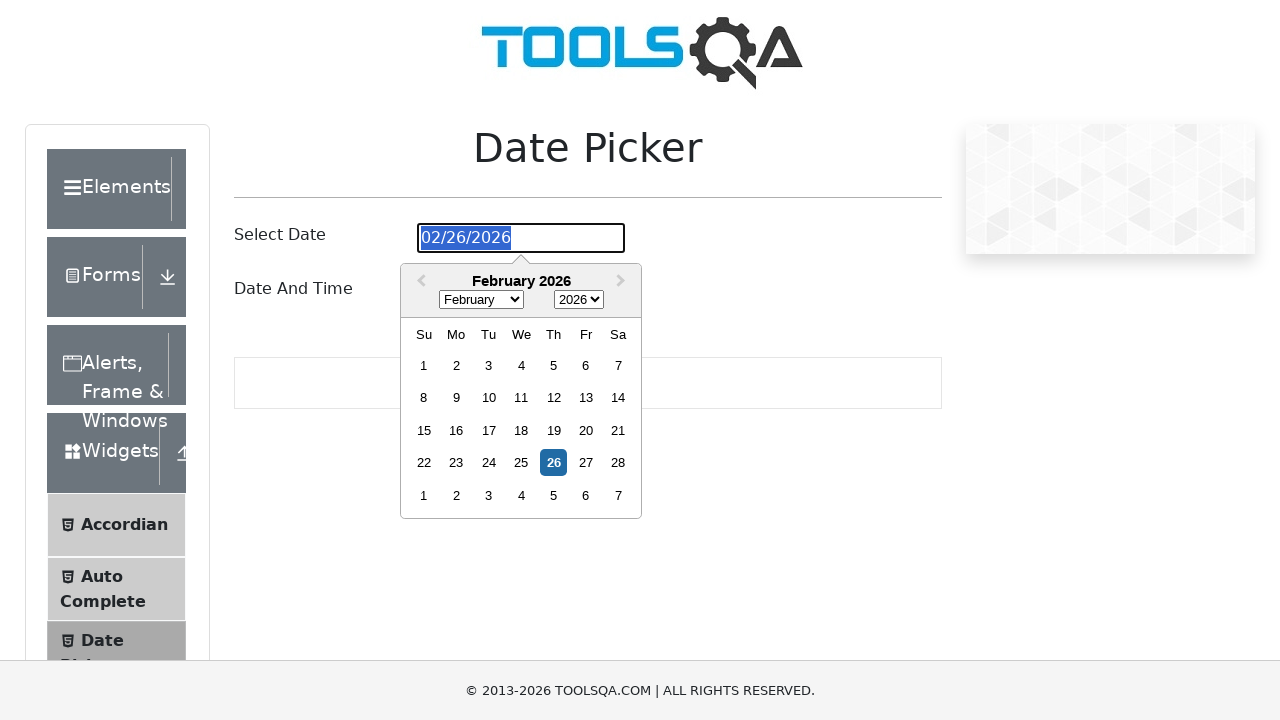

Deleted the existing date
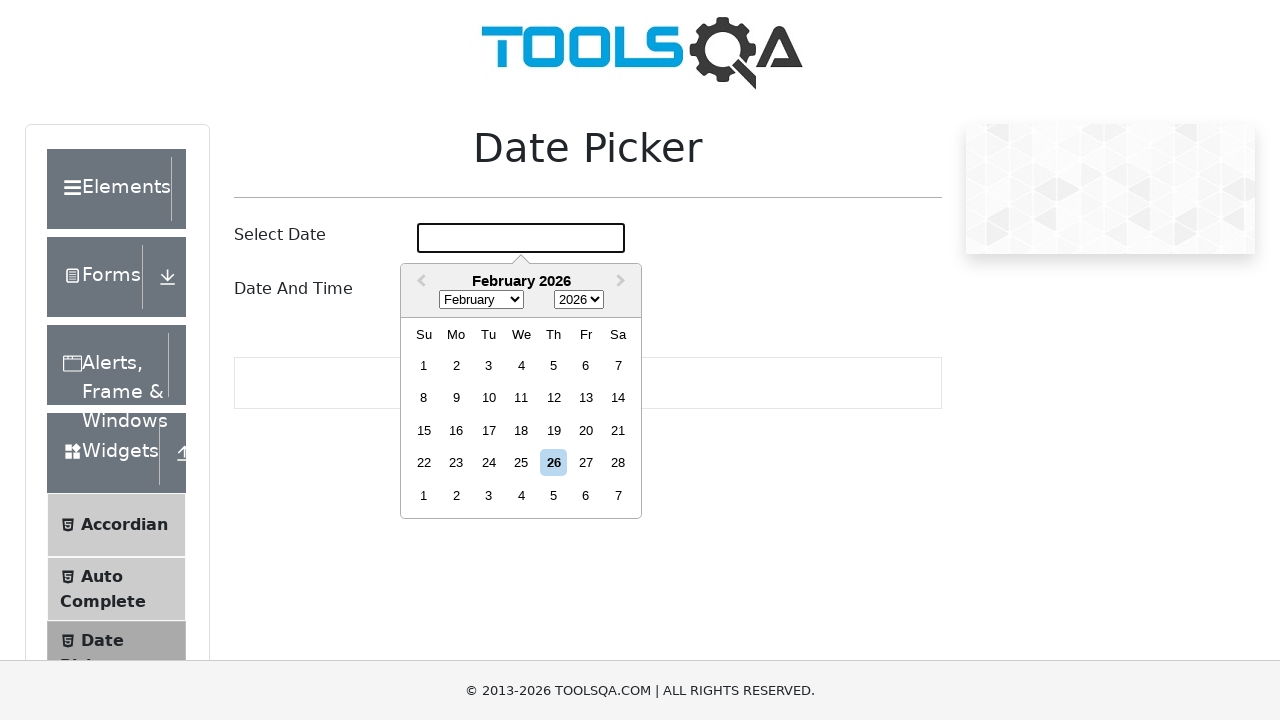

Calculated future date: 03/08/2026 (10 days from today)
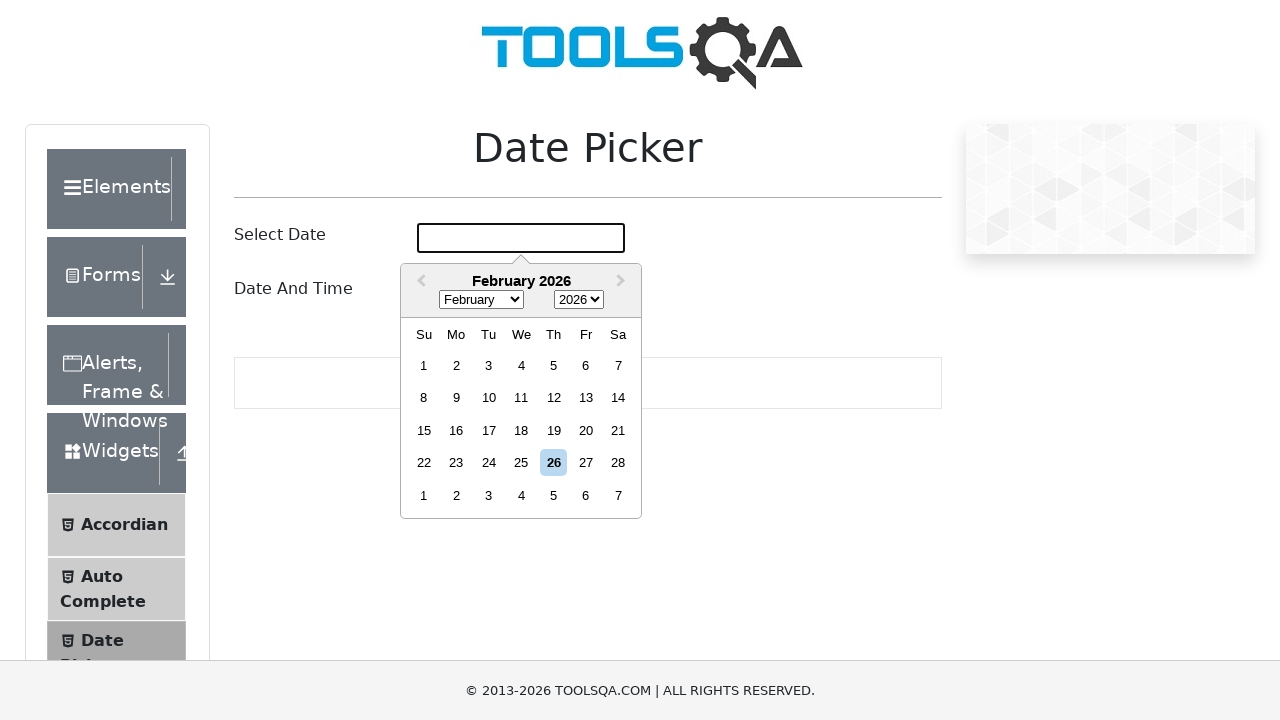

Entered new date 03/08/2026 into the date picker on input#datePickerMonthYearInput
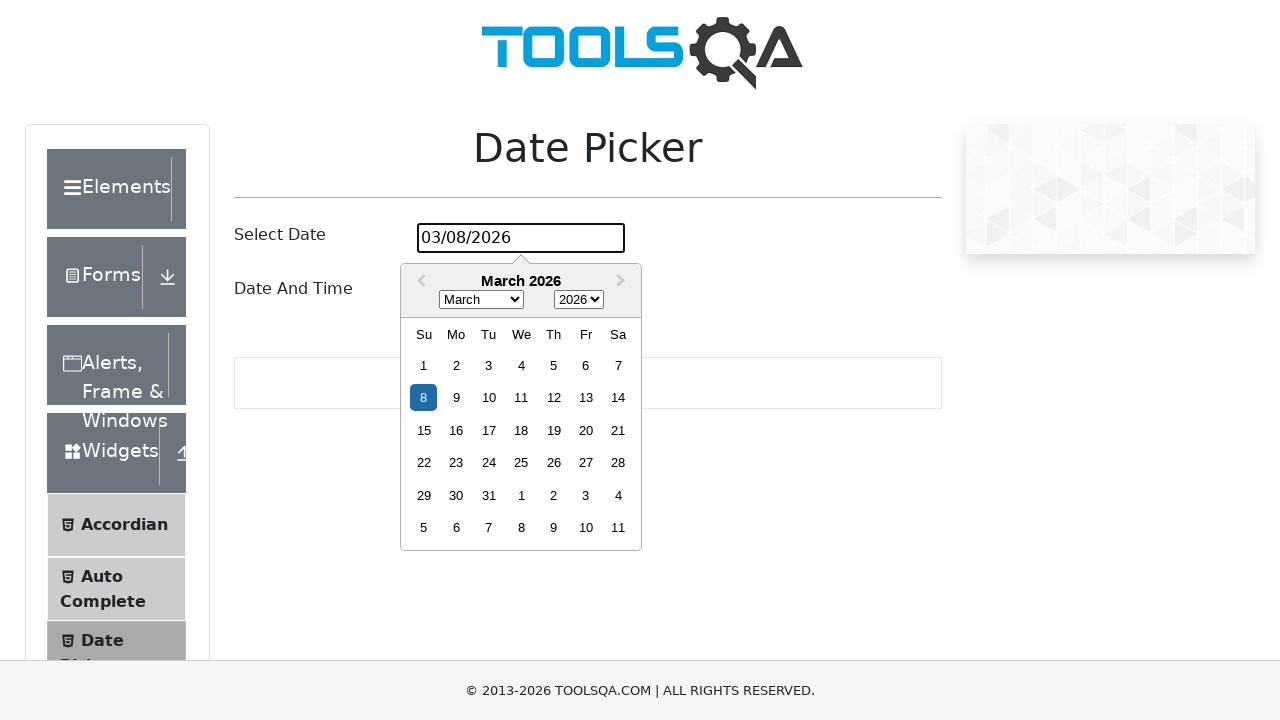

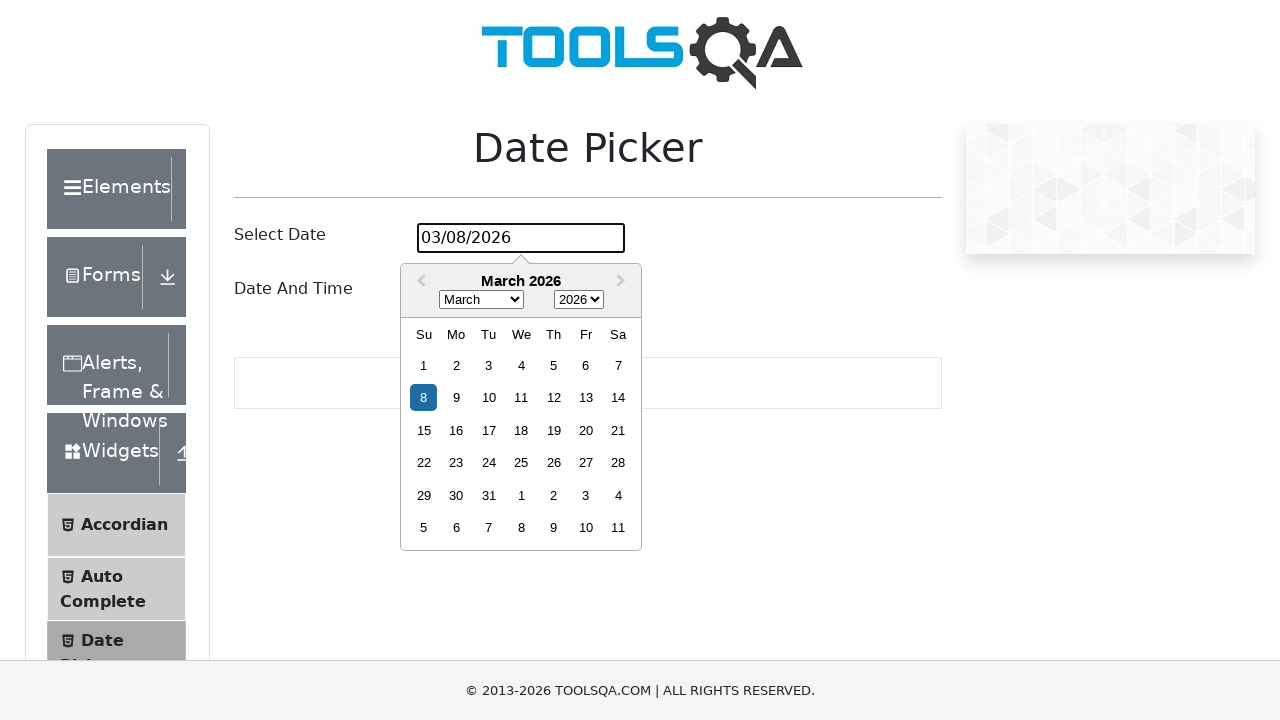